Navigates to the Toronto Stock Exchange website and verifies that the page title matches the expected value.

Starting URL: https://www.tsx.com

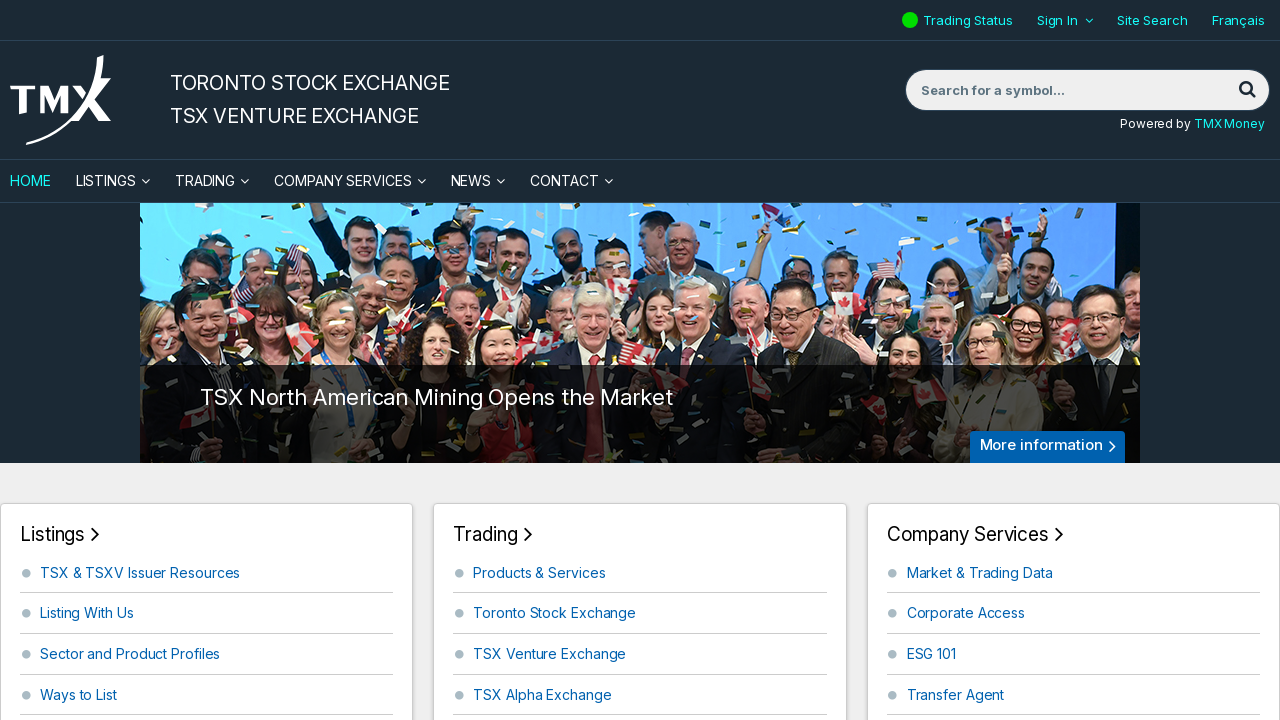

Page loaded with domcontentloaded state
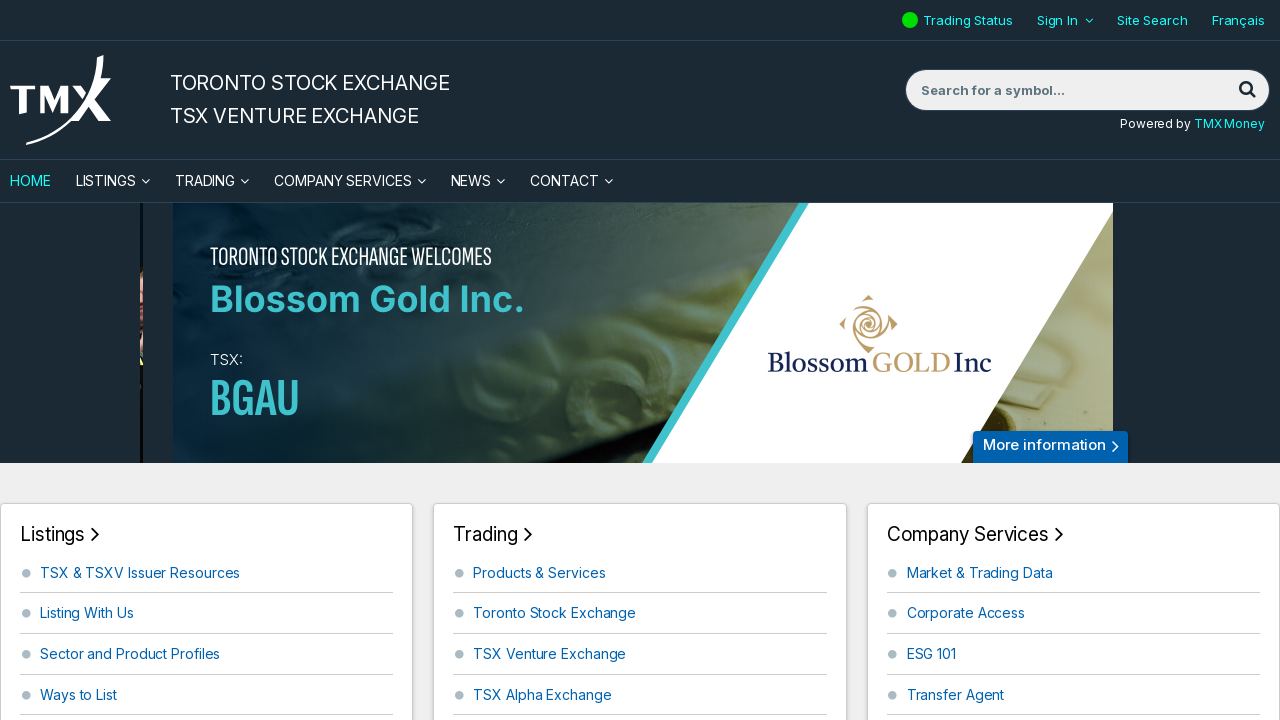

Retrieved page title
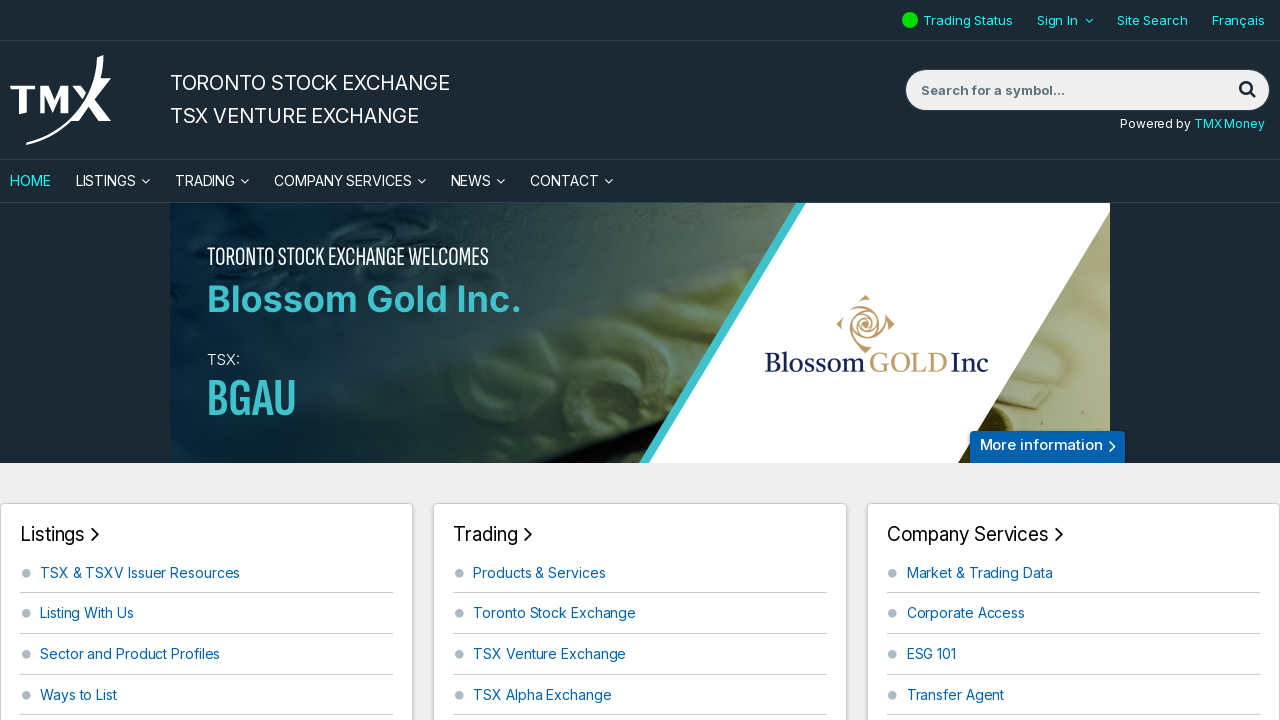

Page title verification passed - title matches expected value
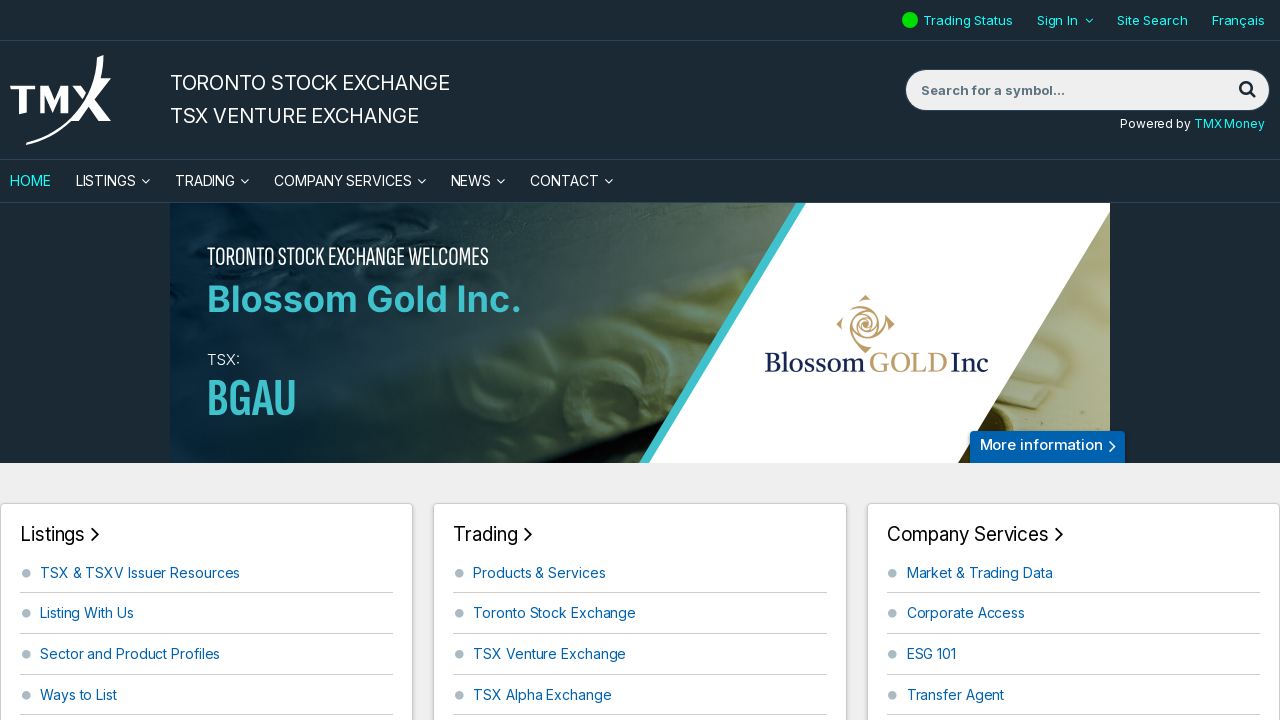

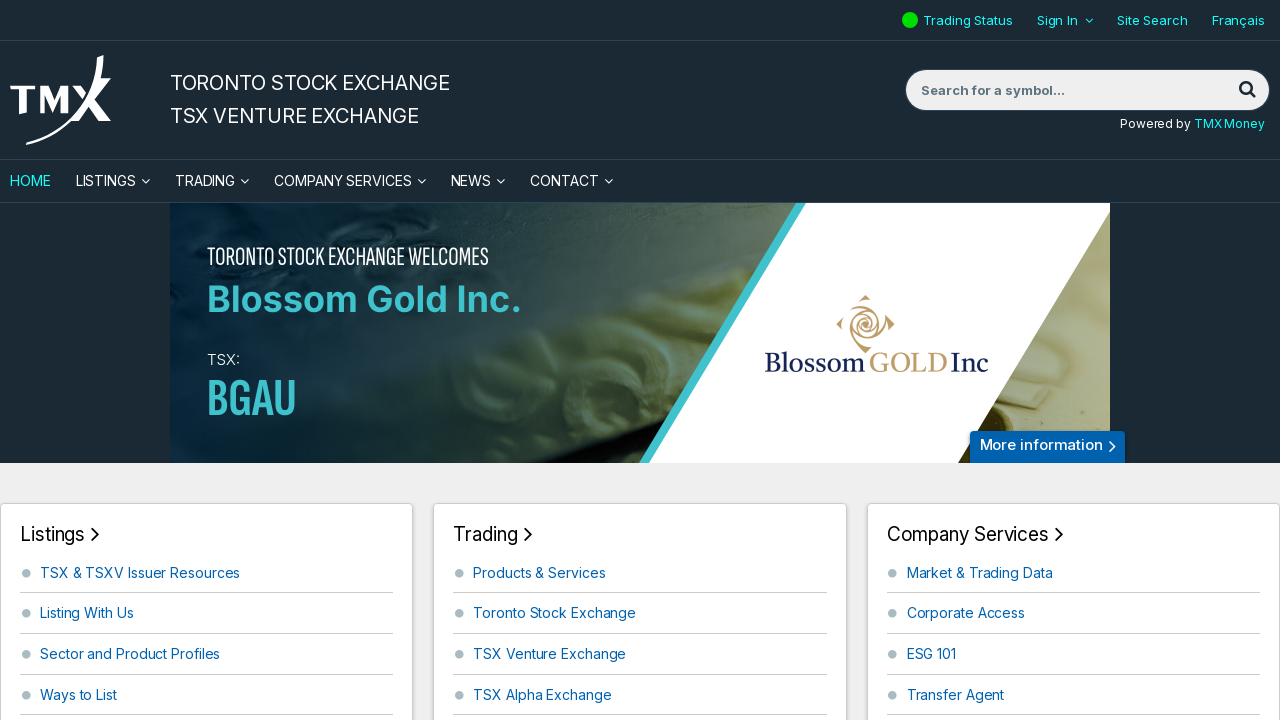